Tests editing a todo item by double-clicking, filling new text, and pressing Enter

Starting URL: https://demo.playwright.dev/todomvc

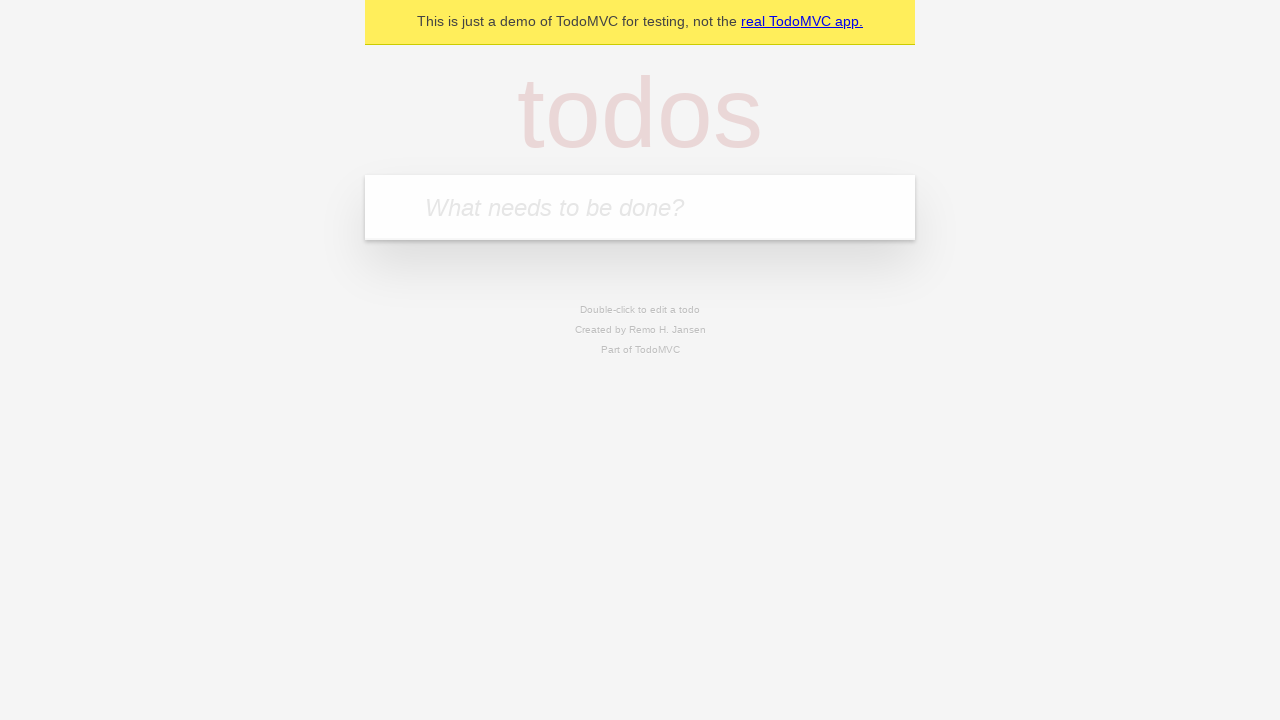

Filled todo input with 'buy some cheese' on internal:attr=[placeholder="What needs to be done?"i]
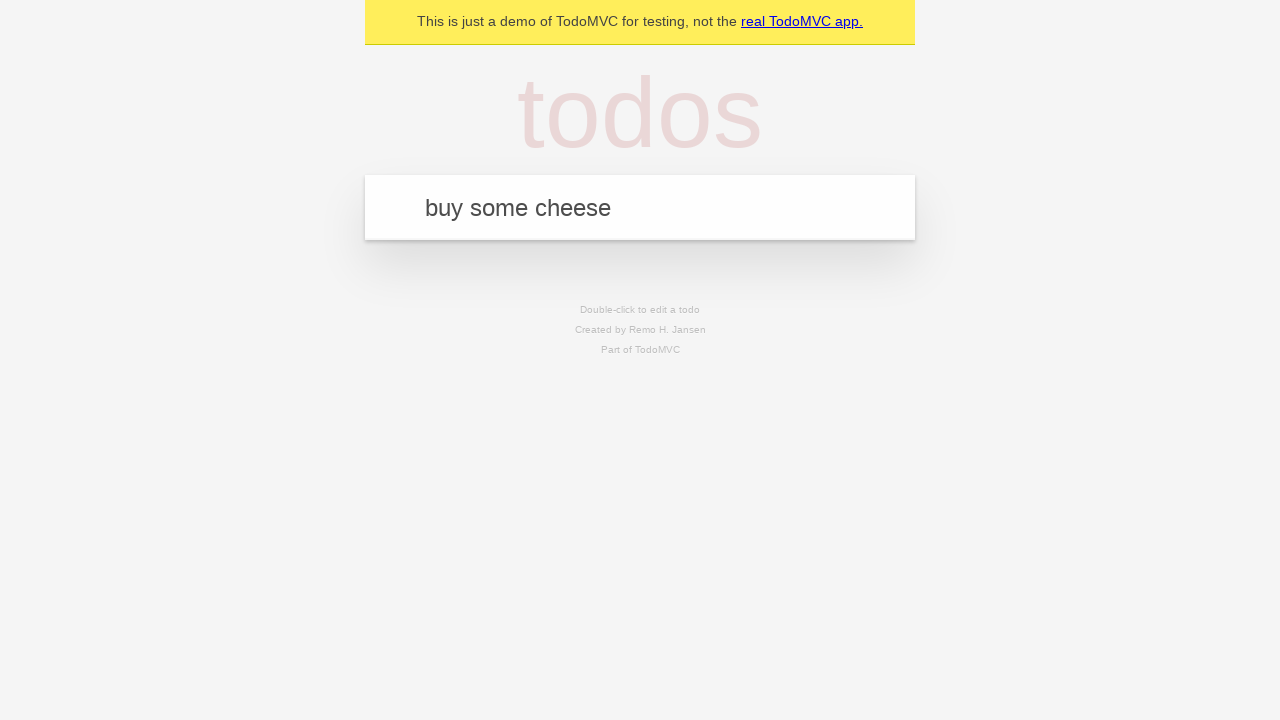

Pressed Enter to create first todo on internal:attr=[placeholder="What needs to be done?"i]
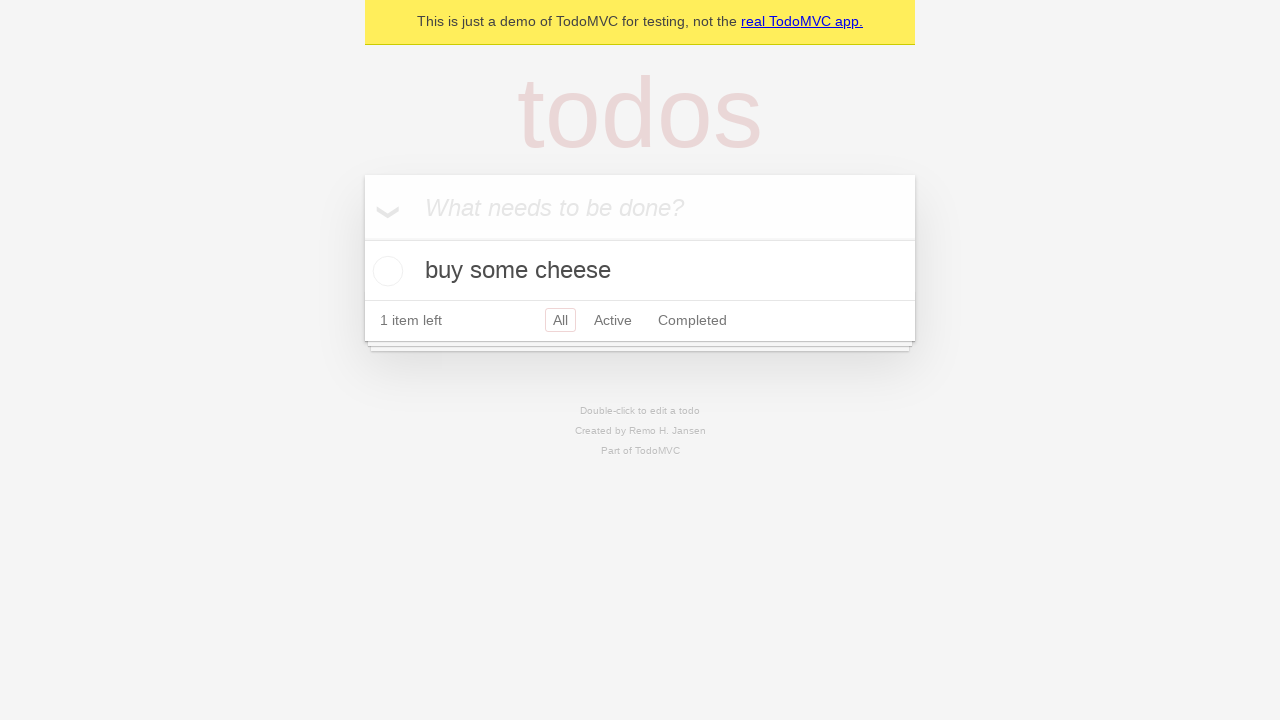

Filled todo input with 'feed the cat' on internal:attr=[placeholder="What needs to be done?"i]
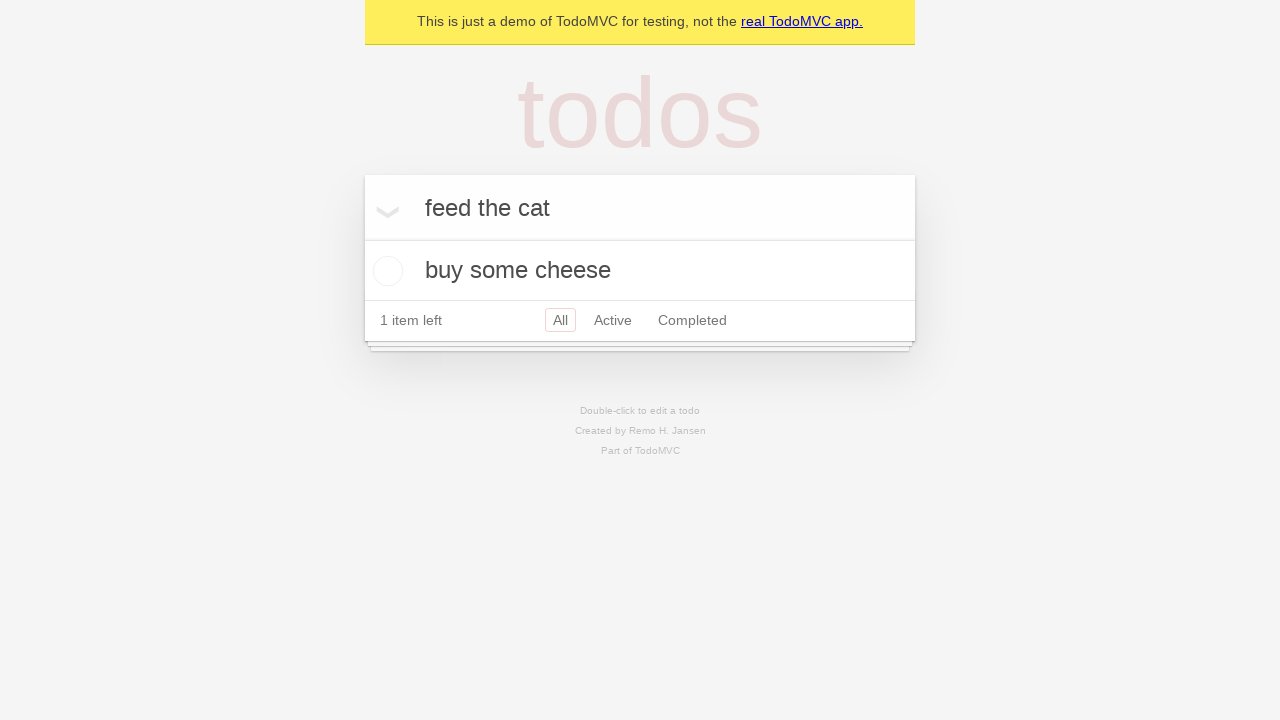

Pressed Enter to create second todo on internal:attr=[placeholder="What needs to be done?"i]
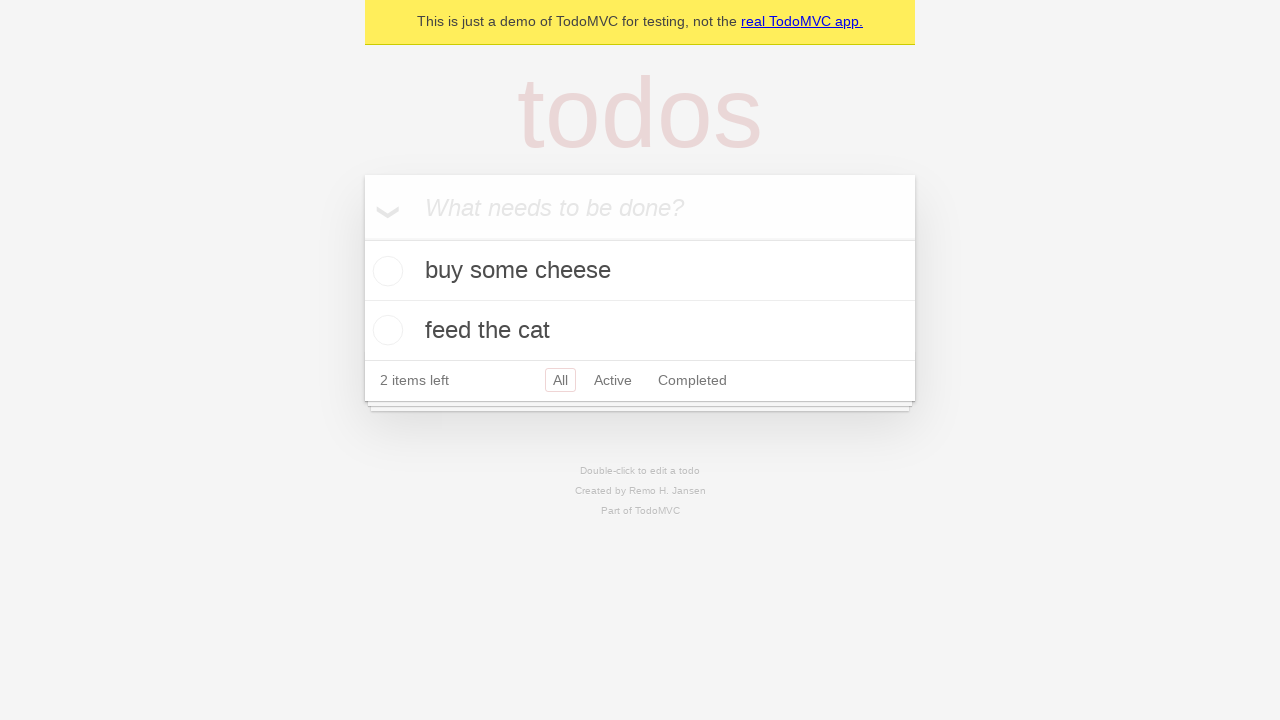

Filled todo input with 'book a doctors appointment' on internal:attr=[placeholder="What needs to be done?"i]
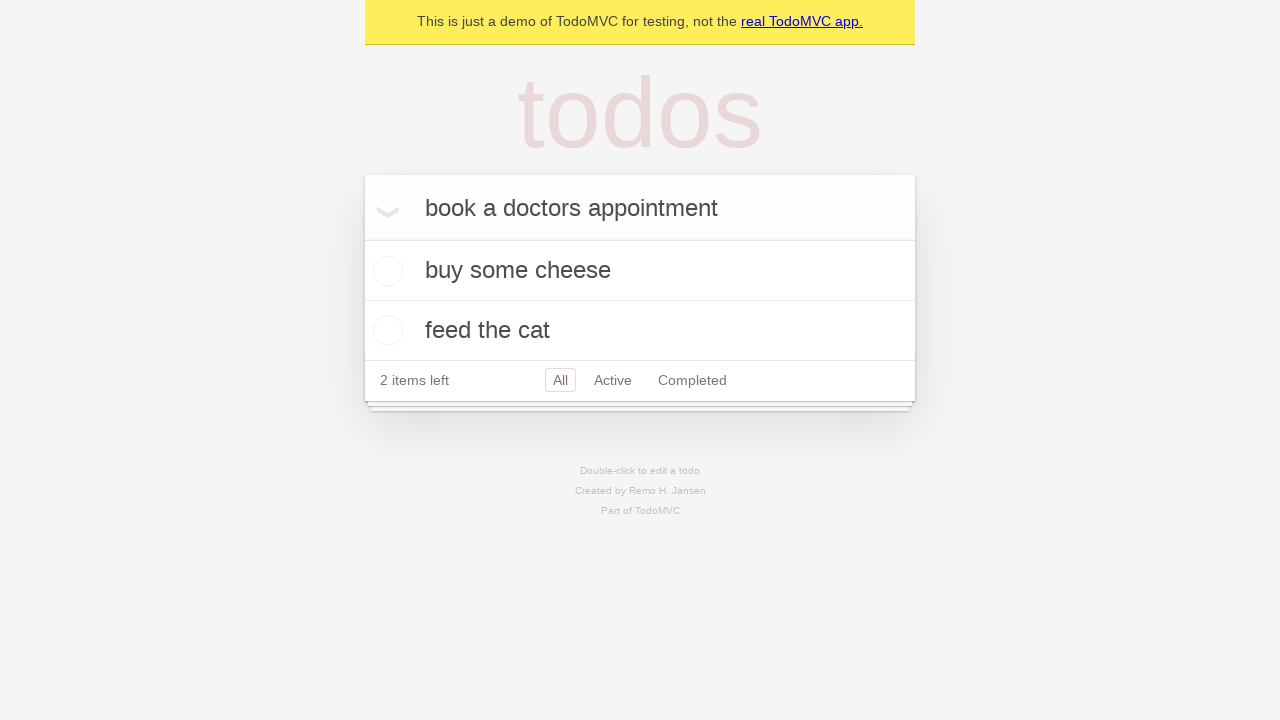

Pressed Enter to create third todo on internal:attr=[placeholder="What needs to be done?"i]
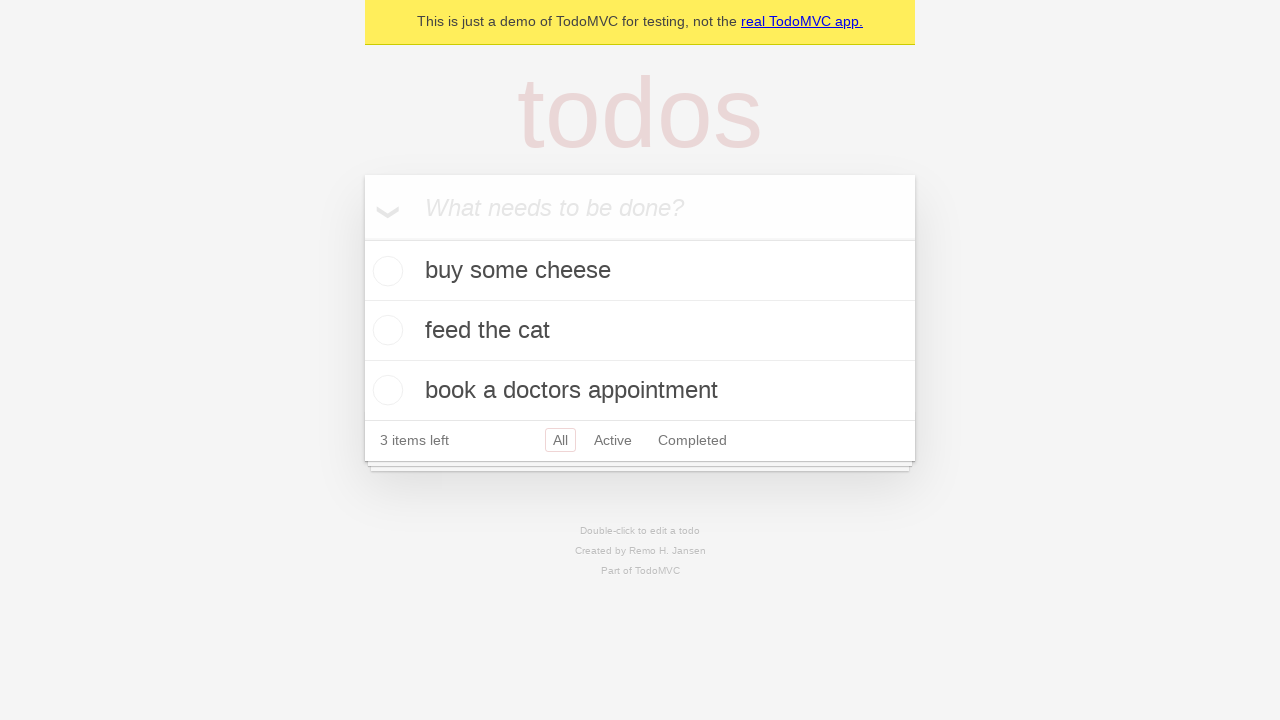

Double-clicked second todo item to enter edit mode at (640, 331) on internal:testid=[data-testid="todo-item"s] >> nth=1
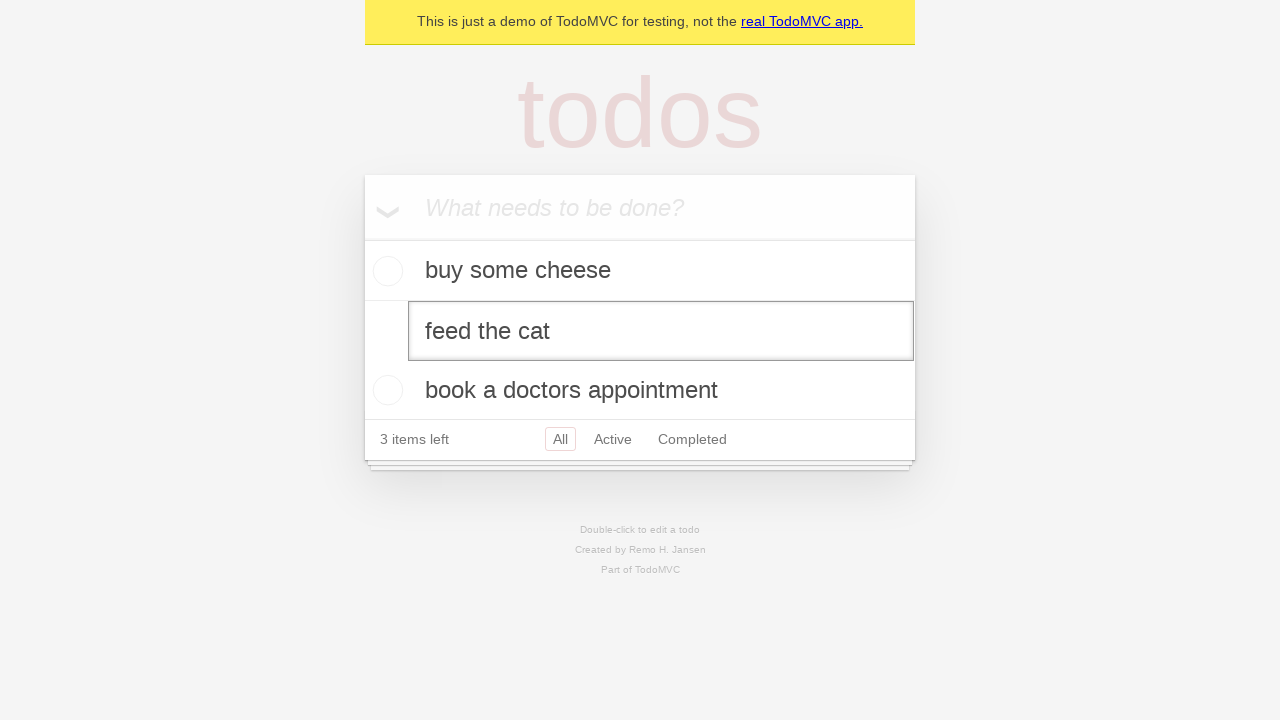

Filled edit field with new text 'buy some sausages' on internal:testid=[data-testid="todo-item"s] >> nth=1 >> .edit
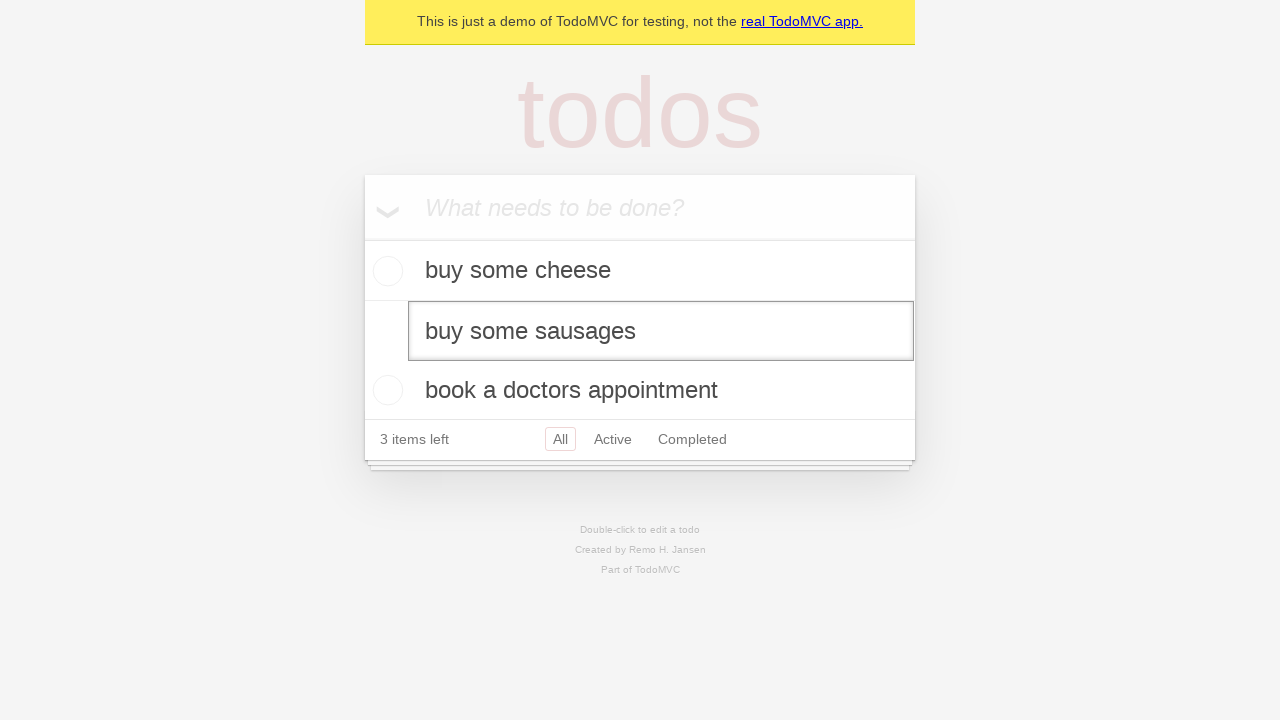

Pressed Enter to save the edited todo item on internal:testid=[data-testid="todo-item"s] >> nth=1 >> .edit
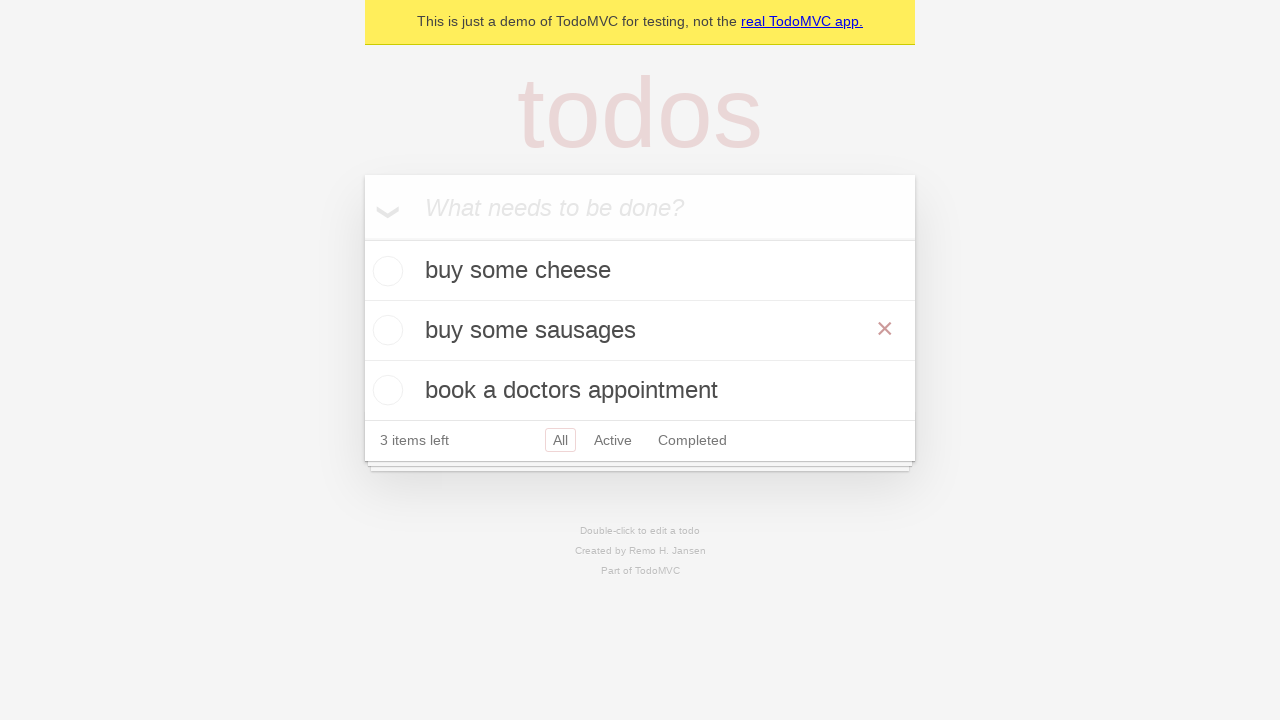

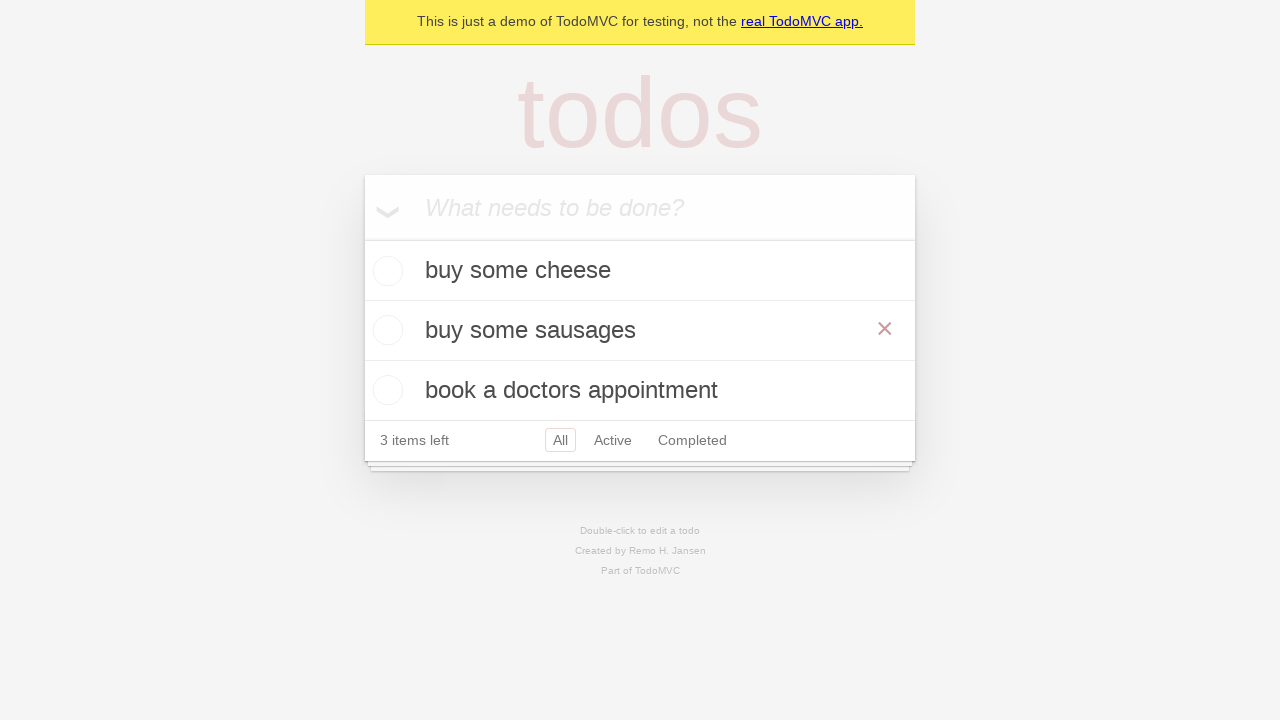